Demonstrates click-and-hold, move, and release actions for a manual drag-and-drop operation

Starting URL: https://crossbrowsertesting.github.io/drag-and-drop

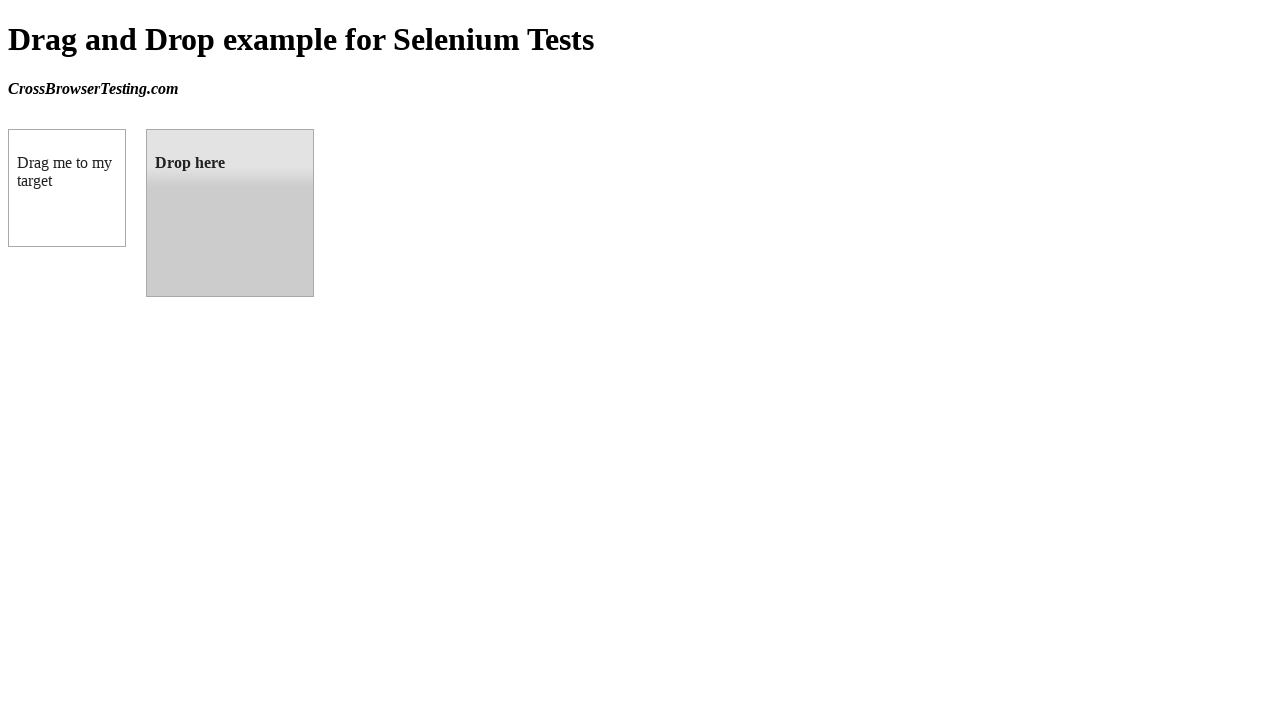

Located draggable source element
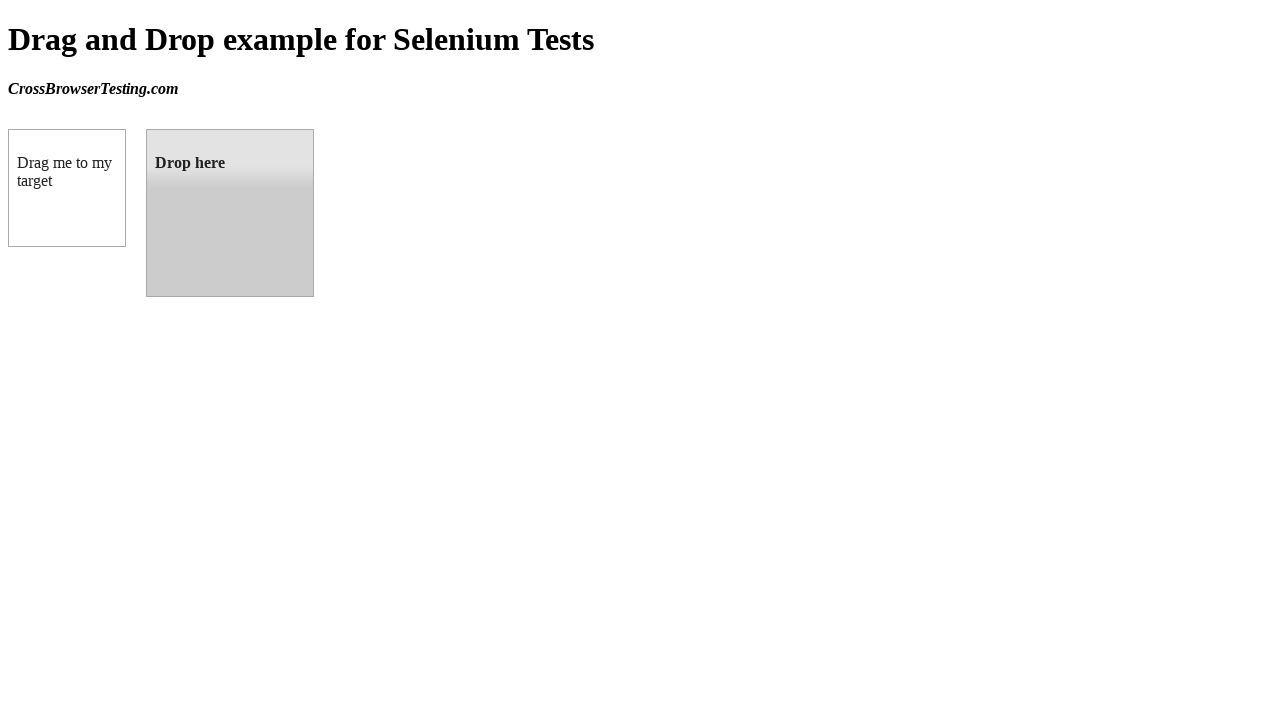

Located droppable target element
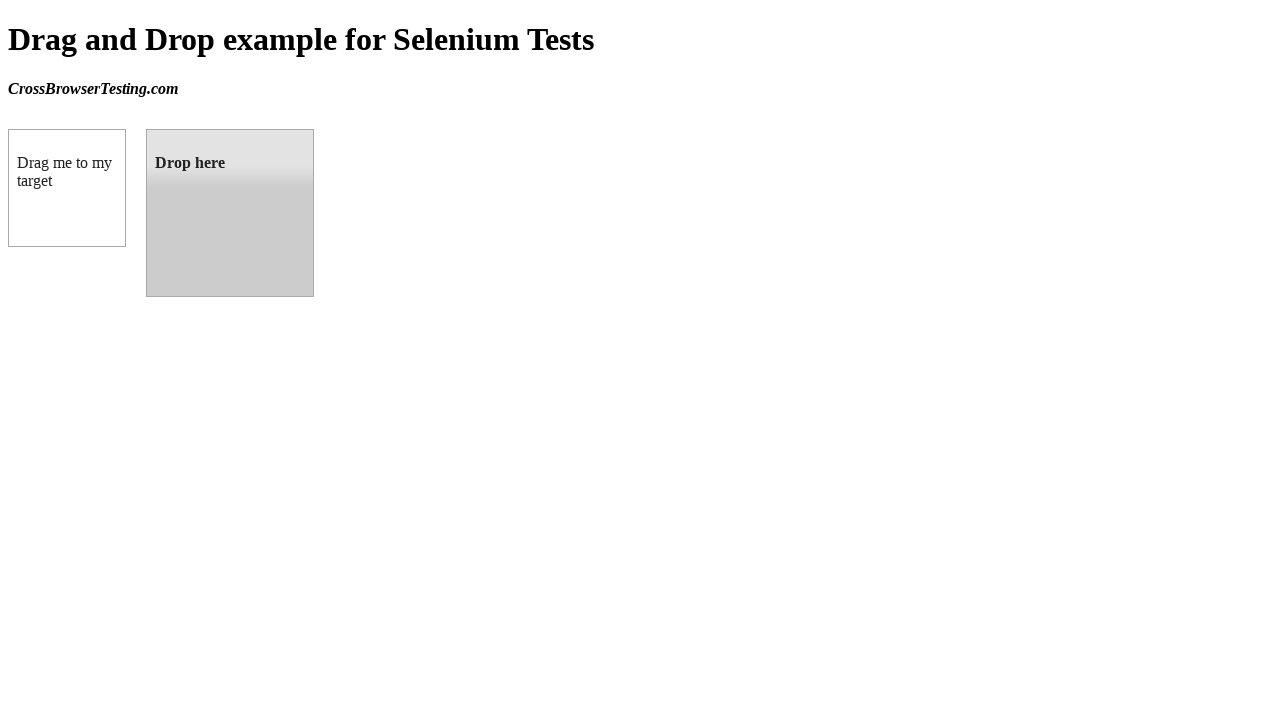

Retrieved bounding box for source element
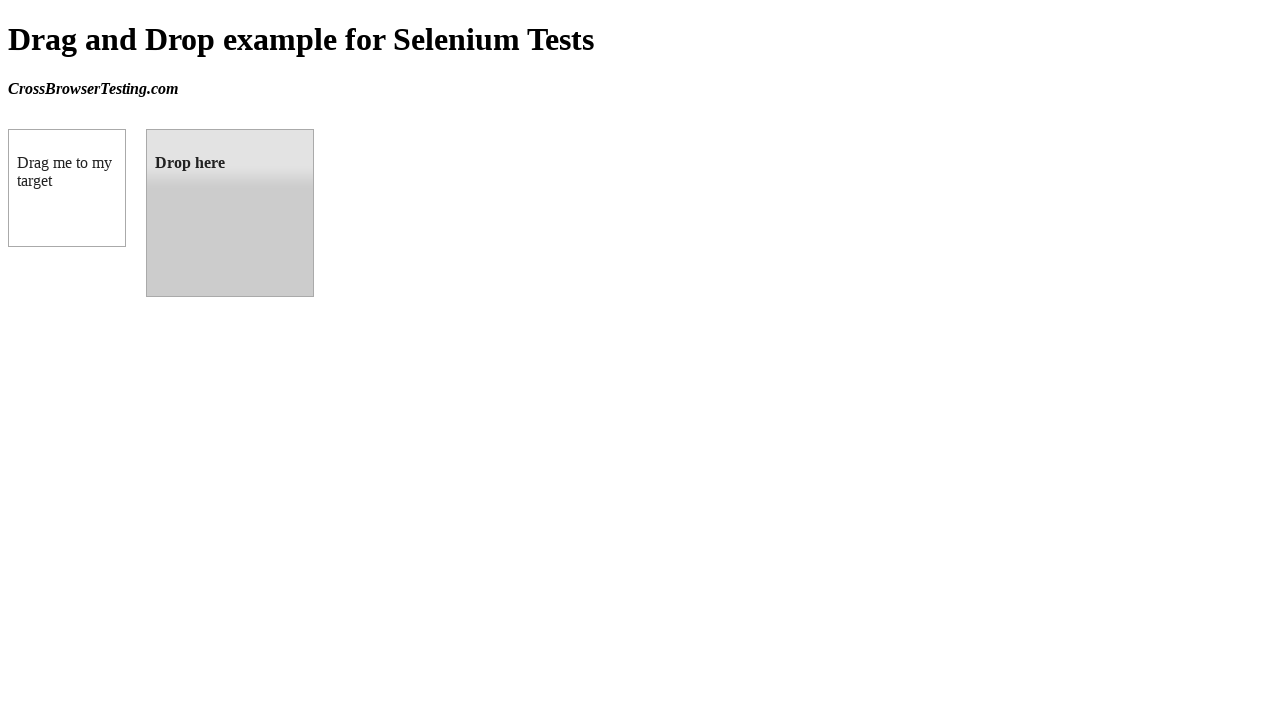

Retrieved bounding box for target element
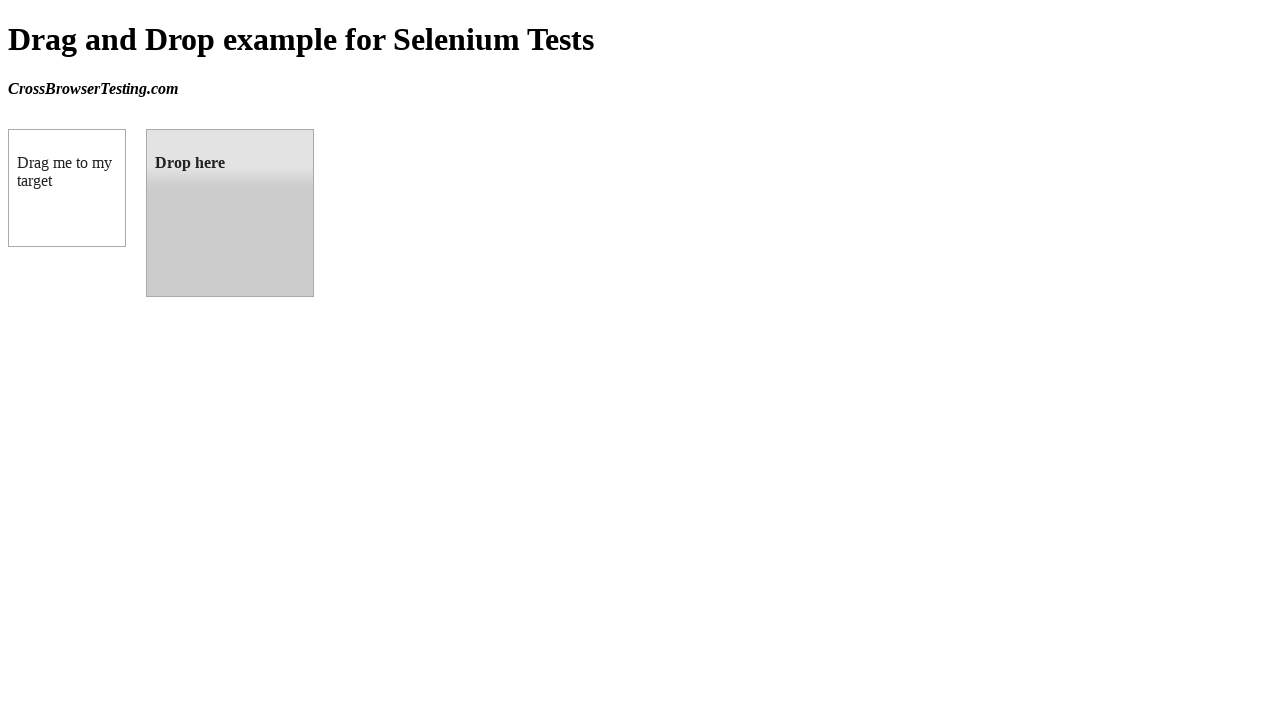

Moved mouse to center of draggable element at (67, 188)
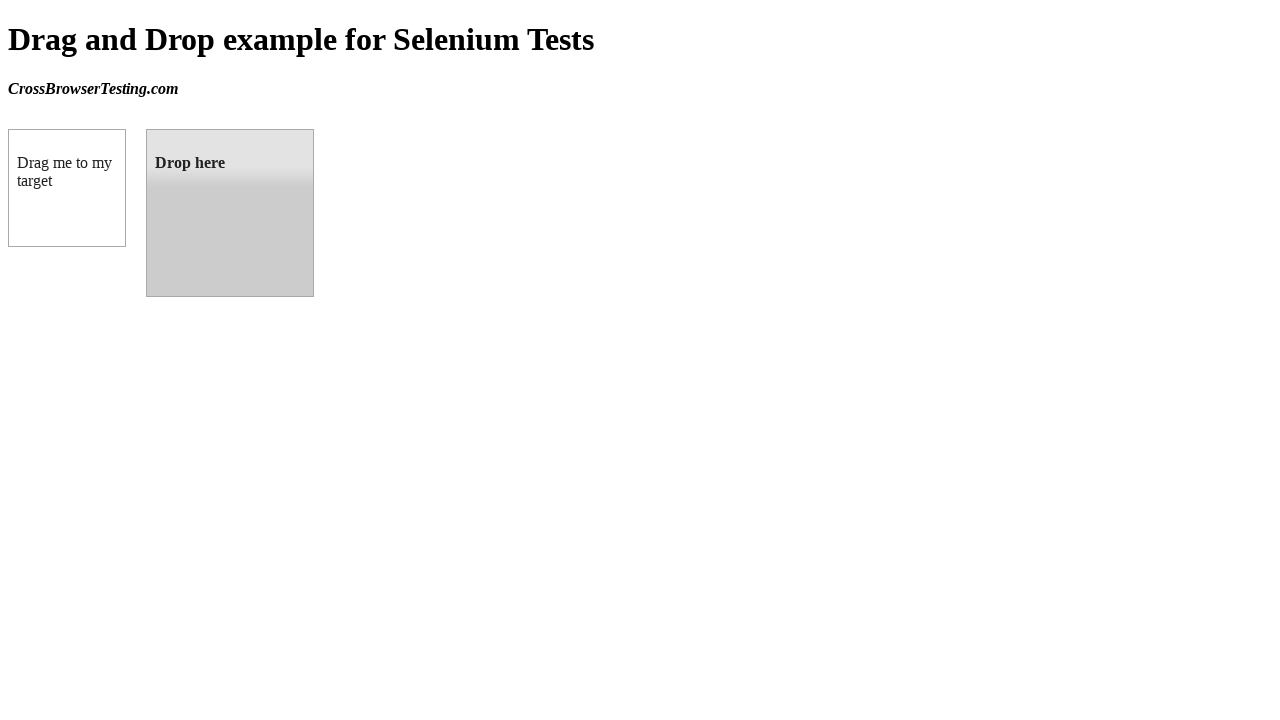

Pressed mouse button down to initiate drag at (67, 188)
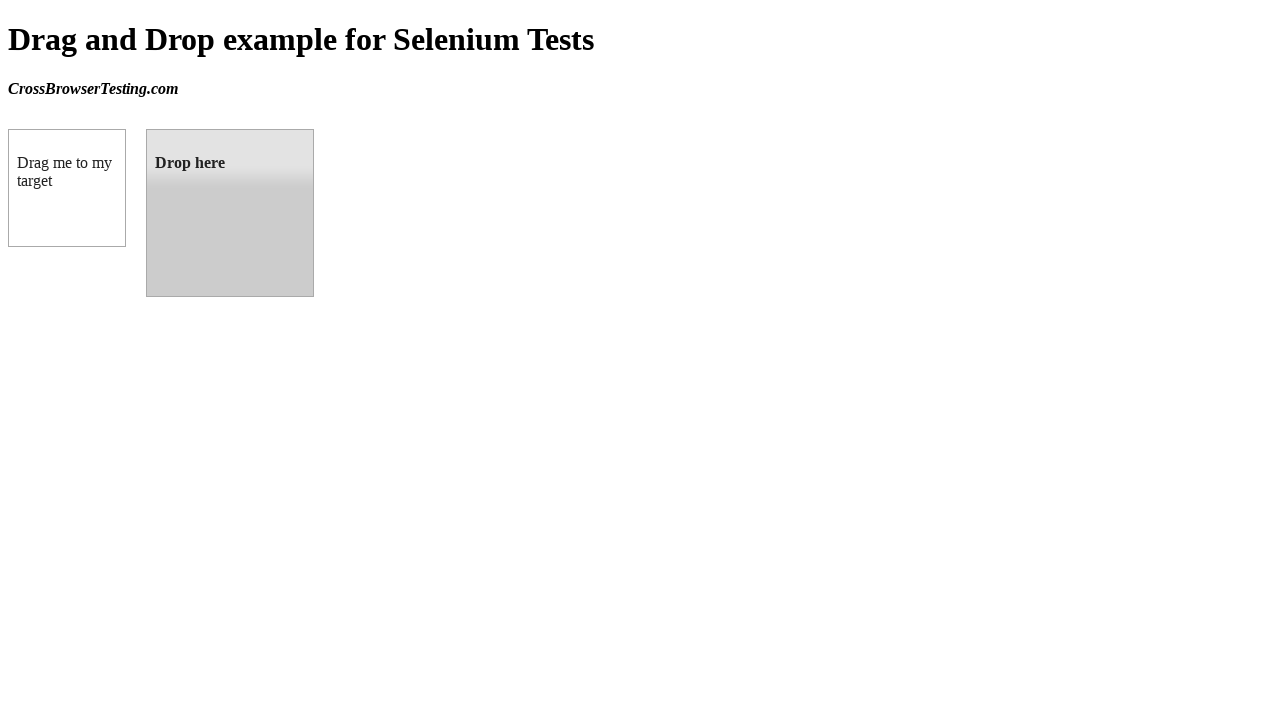

Moved mouse to center of droppable target element at (230, 213)
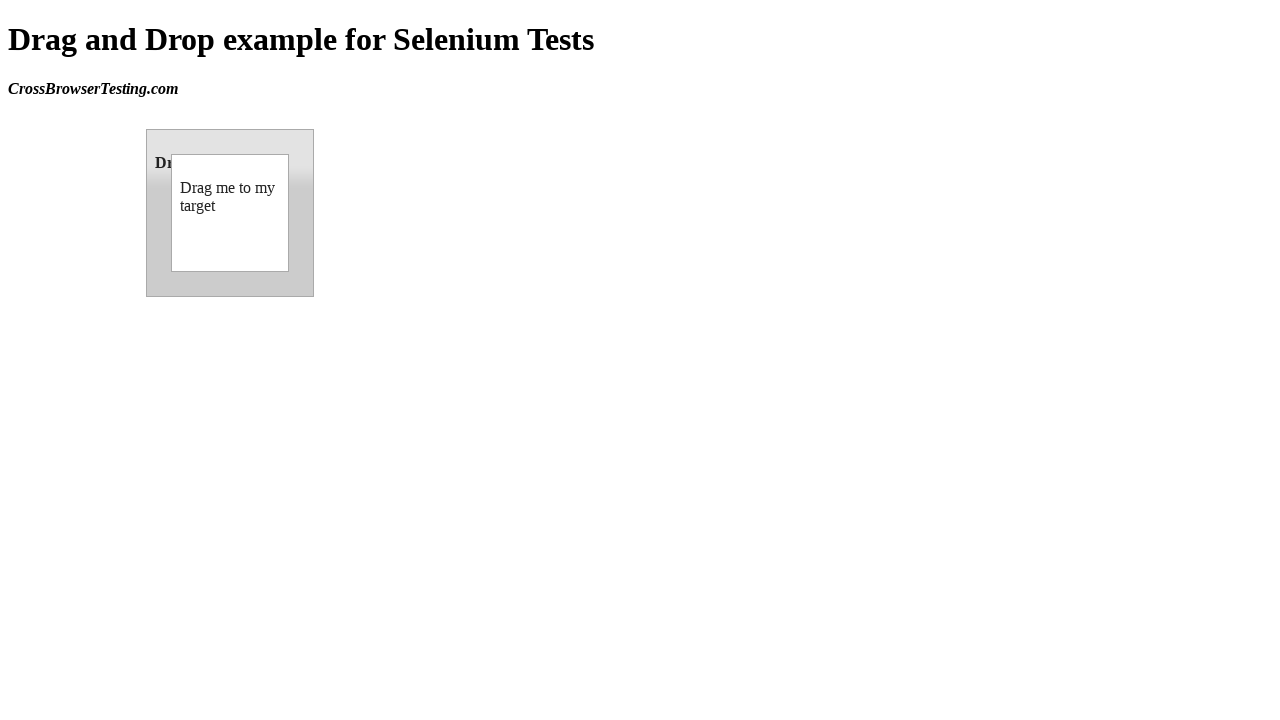

Released mouse button to complete drag-and-drop operation at (230, 213)
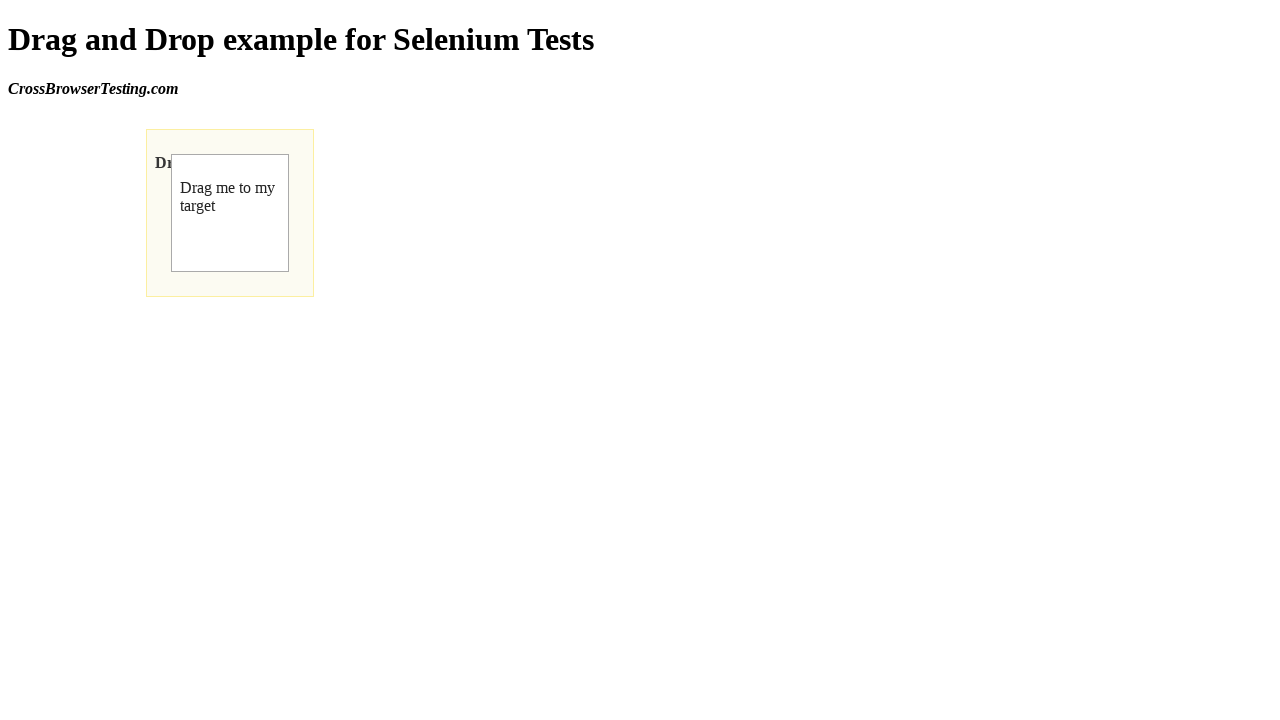

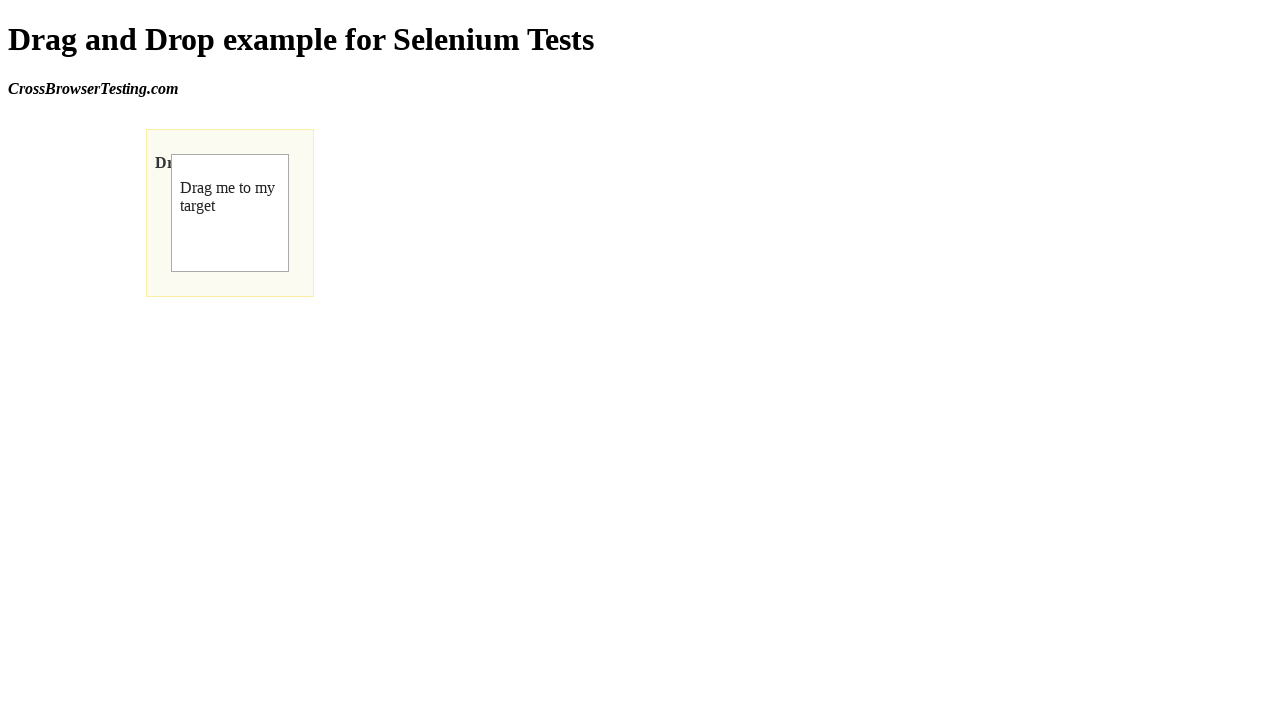